Navigates to a Bleacher Report article about Tim Duncan declining an Olympic invitation. This is a simple page load test with no additional interactions.

Starting URL: http://bleacherreport.com/articles/2657513-tim-duncan-declined-olympic-invitation-from-president-obama?utm_source=cnn.com&utm_medium=referral&utm_campaign=editorial

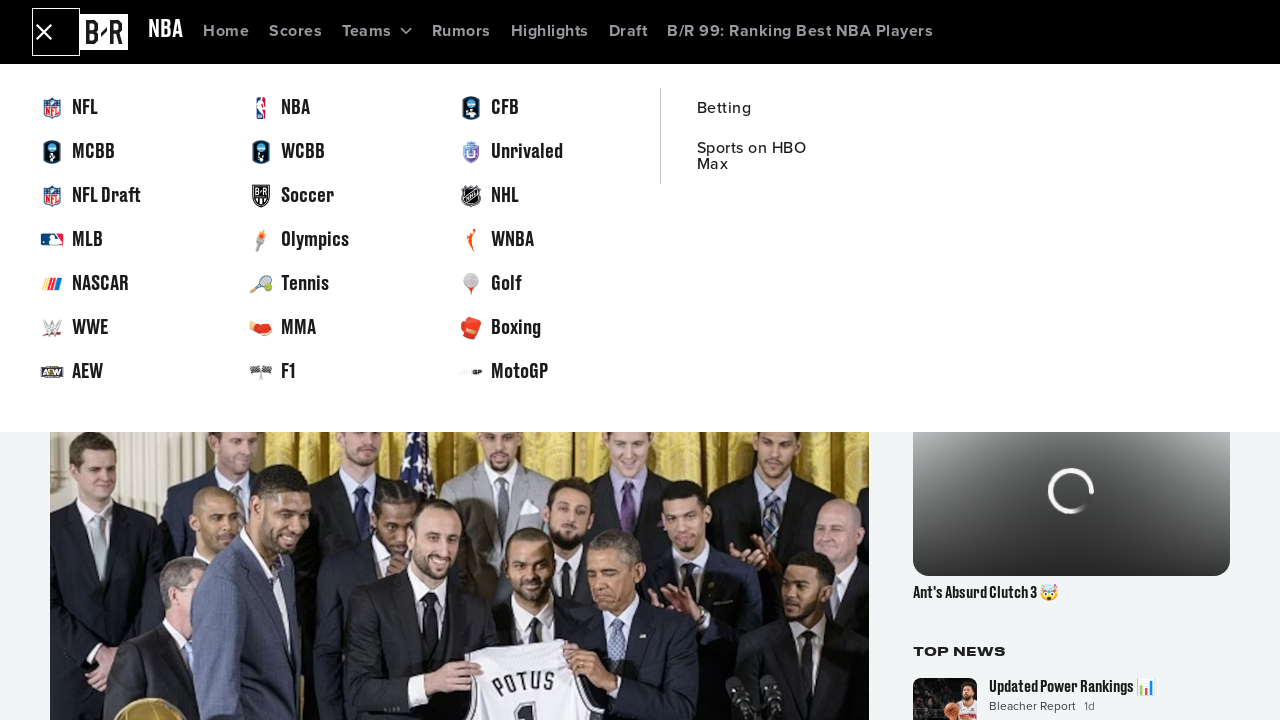

Navigated to Bleacher Report article about Tim Duncan declining Olympic invitation and waited for DOM to be ready
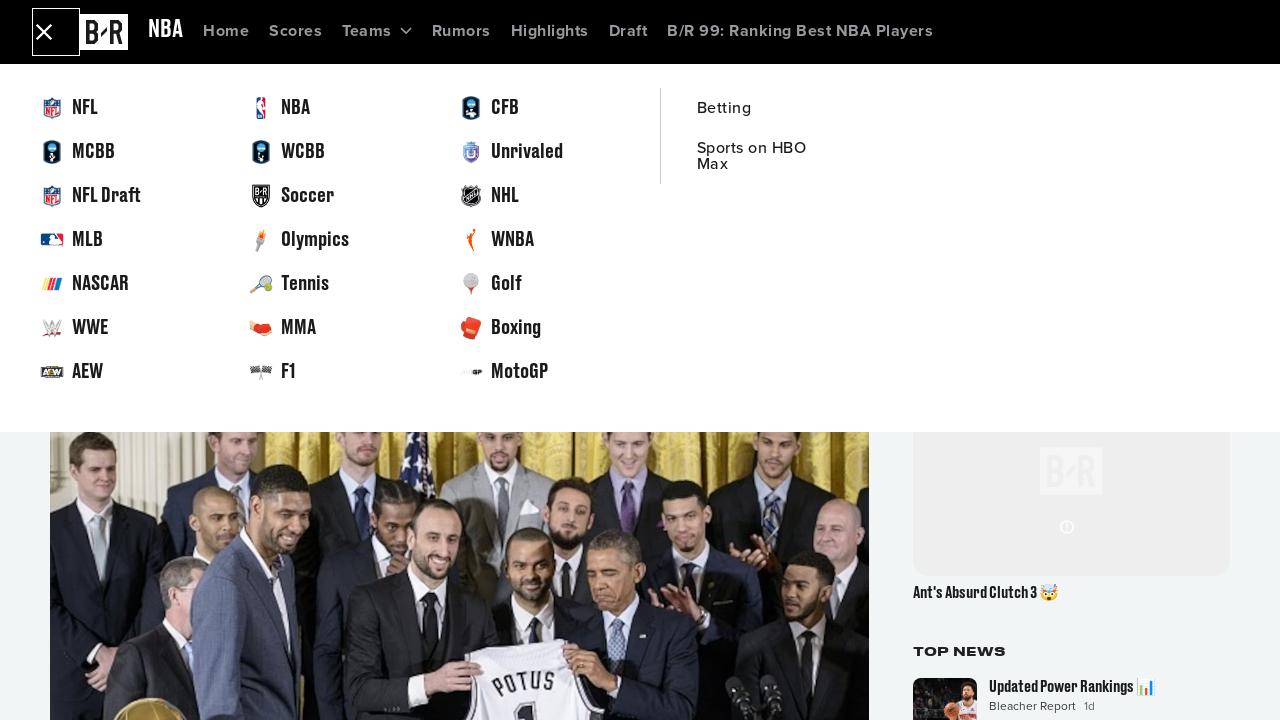

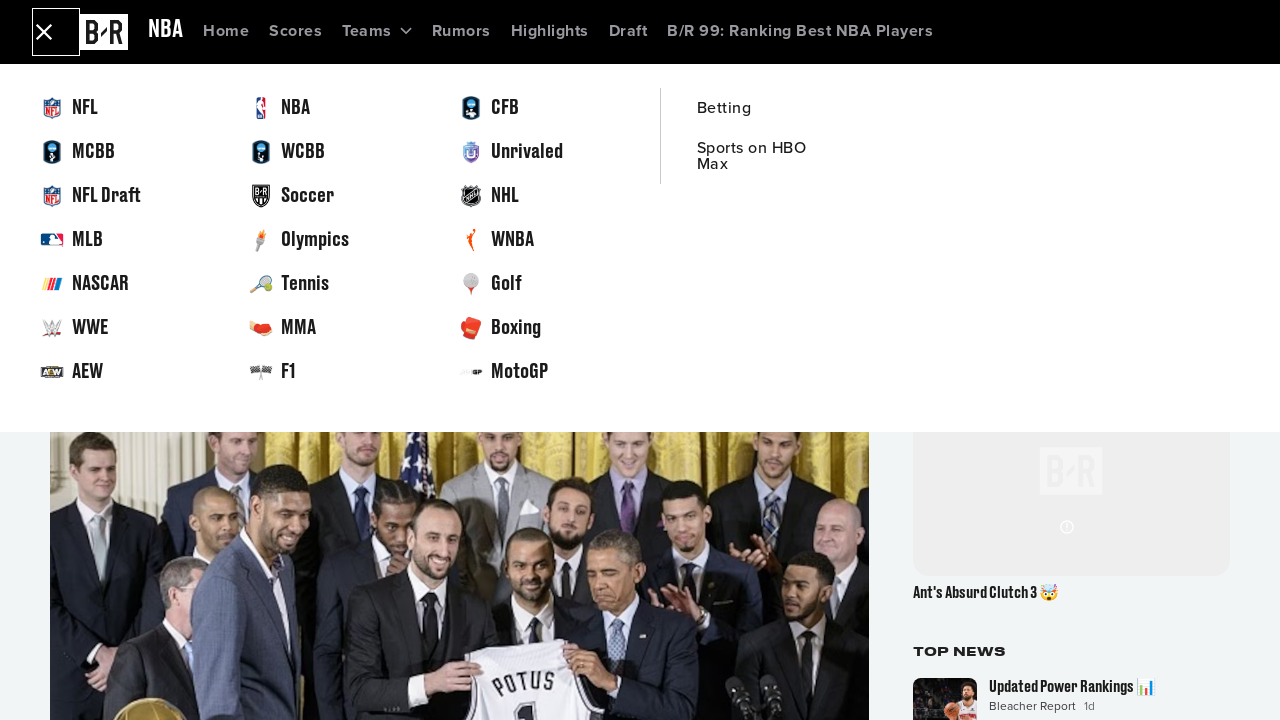